Tests JavaScript Prompt dialog by dismissing the dialog without entering text and verifying null is displayed

Starting URL: https://the-internet.herokuapp.com/

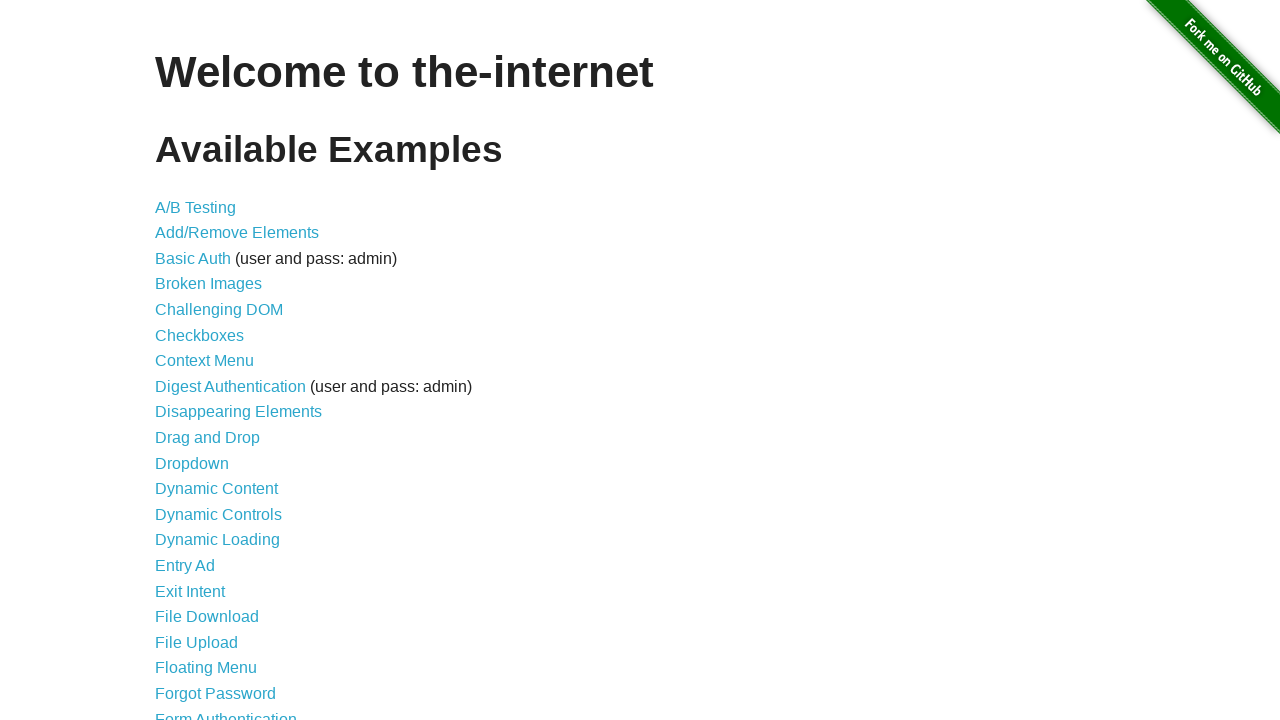

Clicked on JavaScript Alerts link at (214, 361) on text=JavaScript Alerts
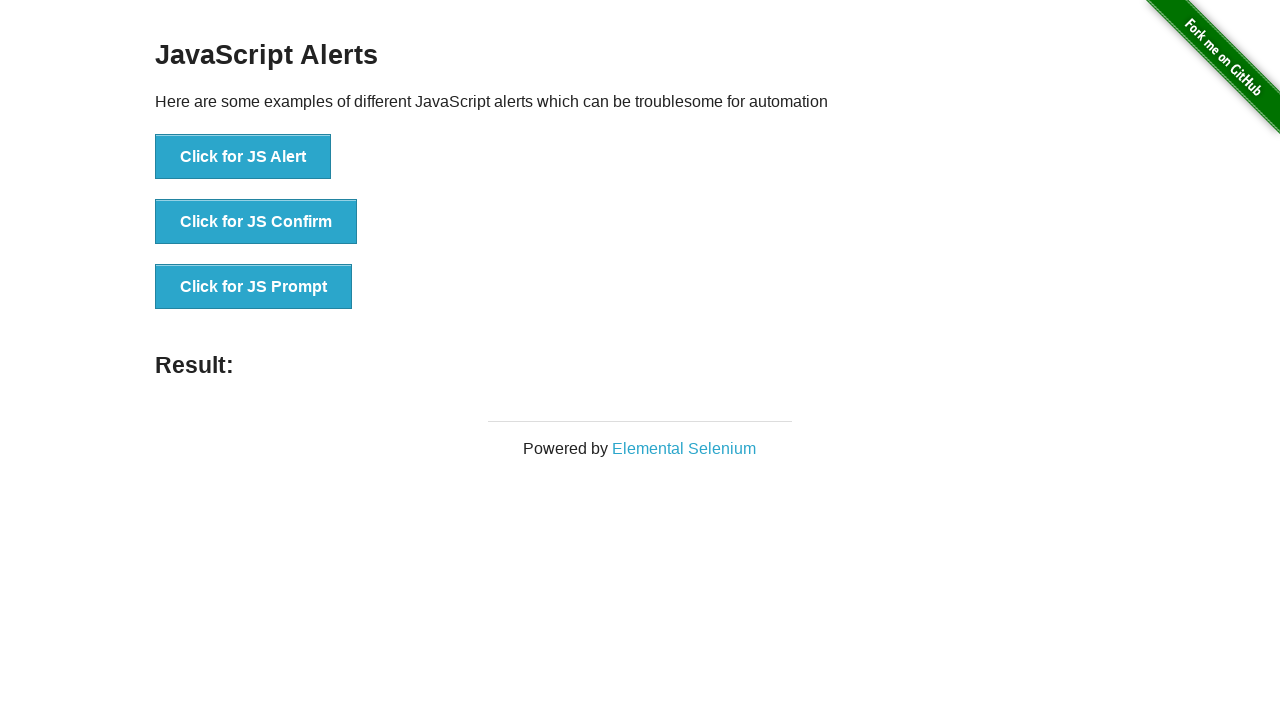

Set up dialog handler to dismiss prompt without text
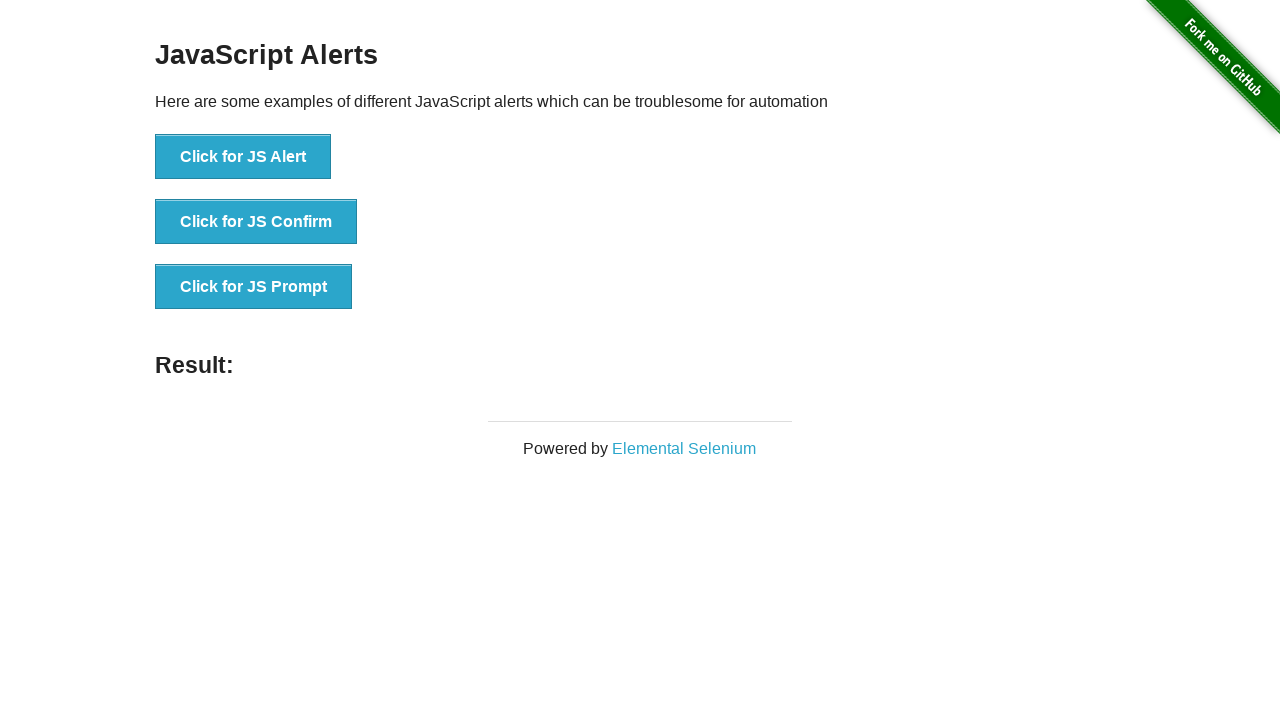

Clicked the JavaScript Prompt button at (254, 287) on xpath=//button[text()='Click for JS Prompt']
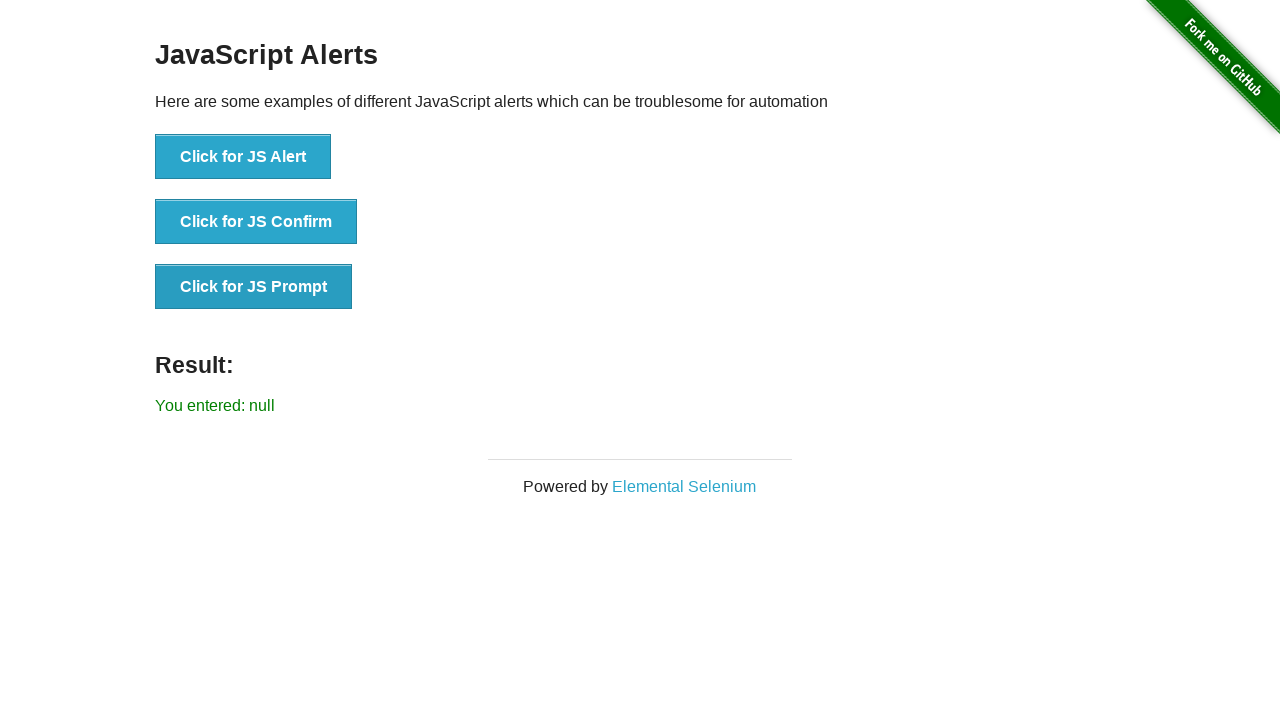

Waited for result message to appear
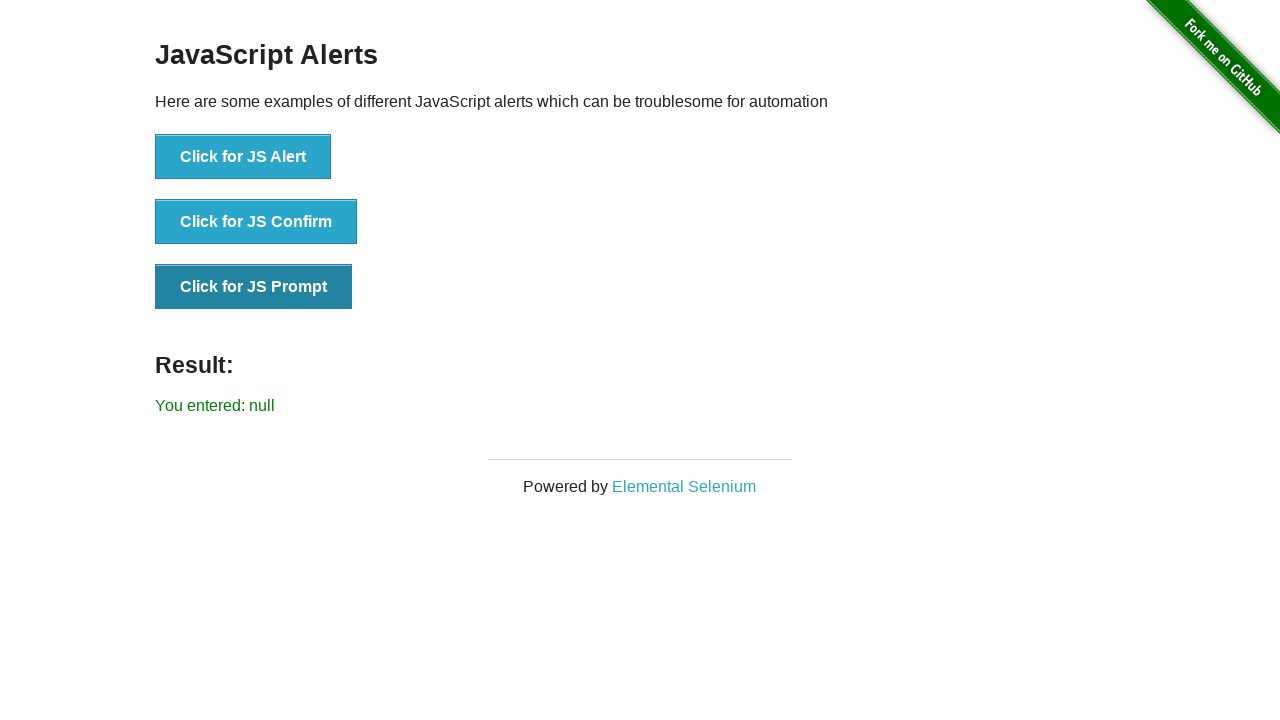

Retrieved result message: 'You entered: null'
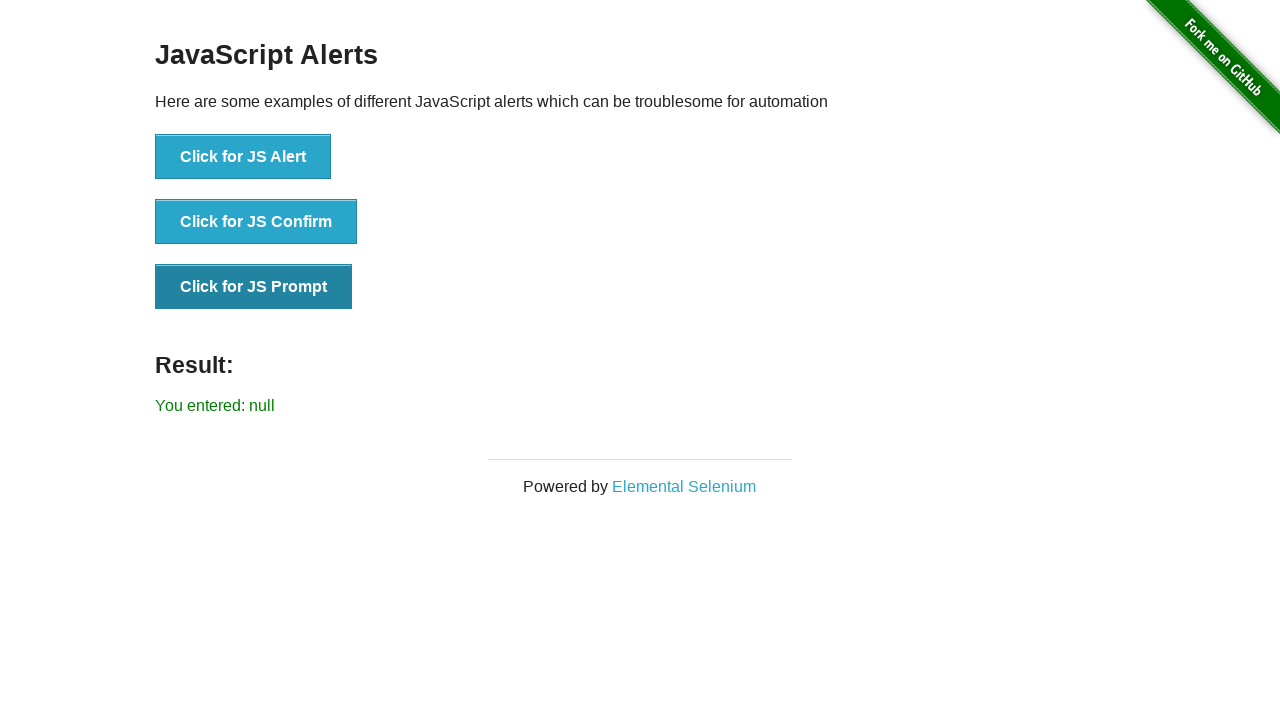

Verified that result message displays 'You entered: null' as expected
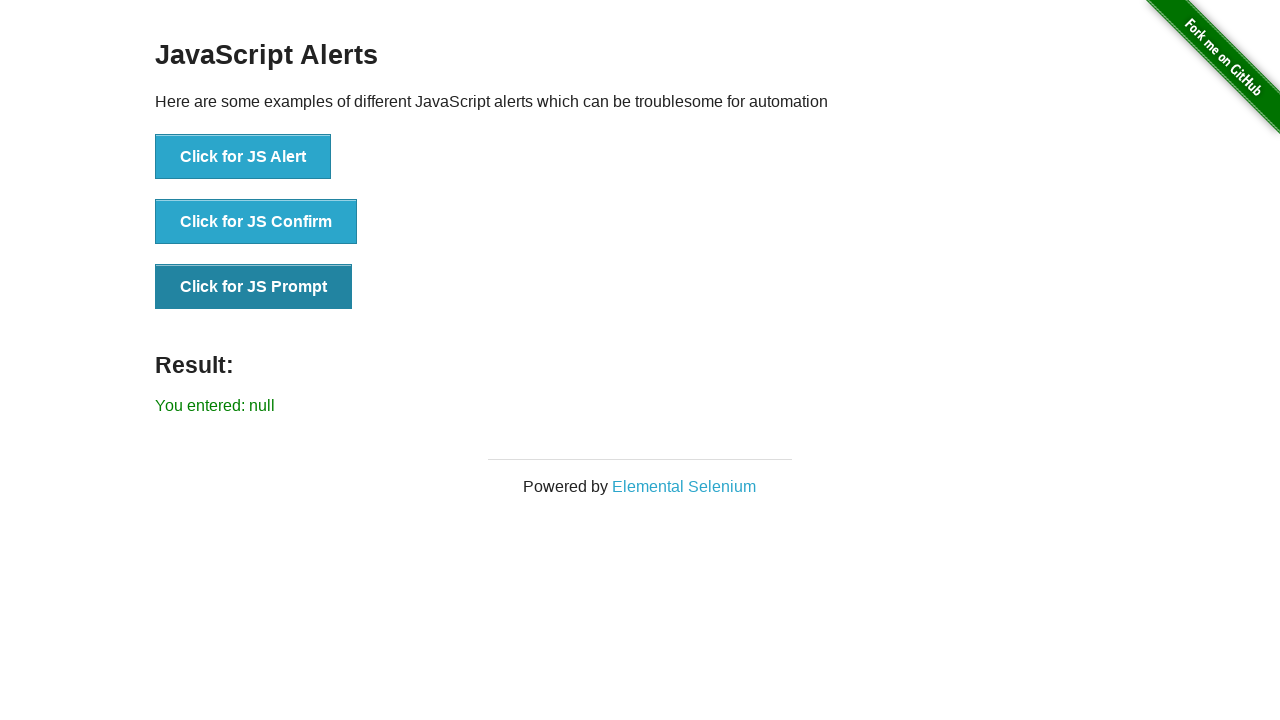

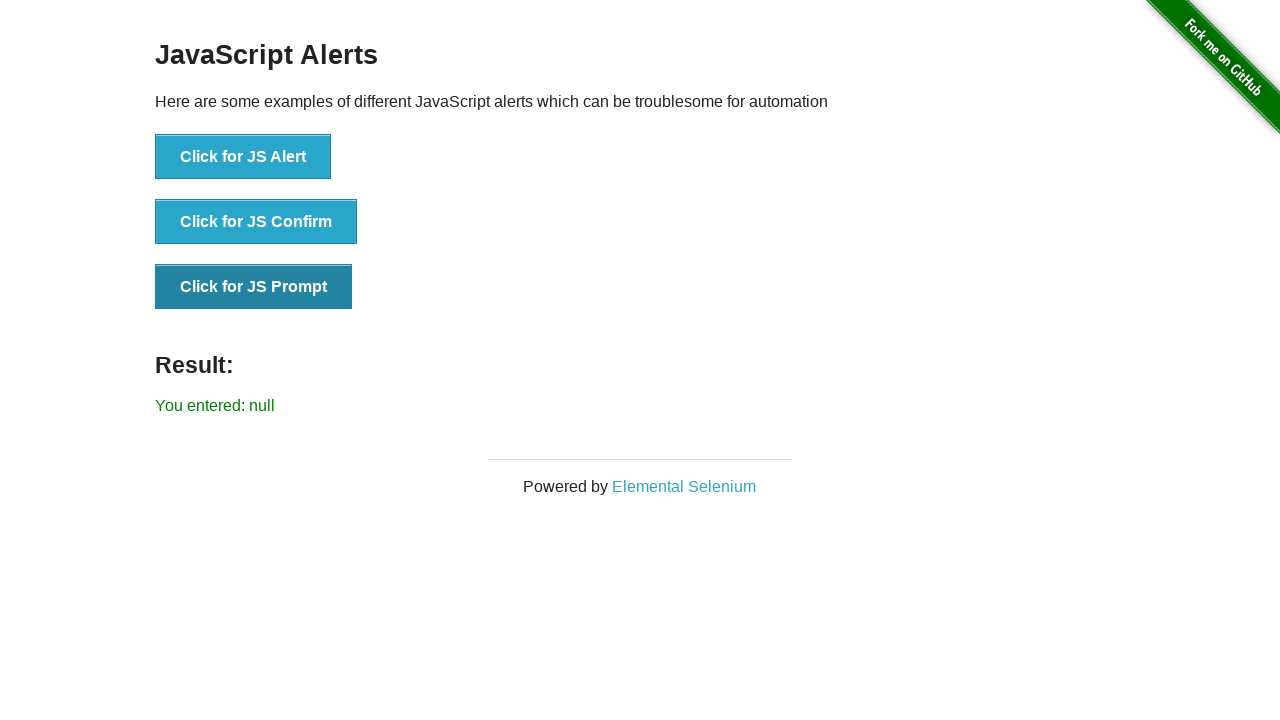